Tests registration form validation with invalid email format (double @@ symbol) and verifies email validation error messages

Starting URL: https://alada.vn/tai-khoan/dang-ky.html

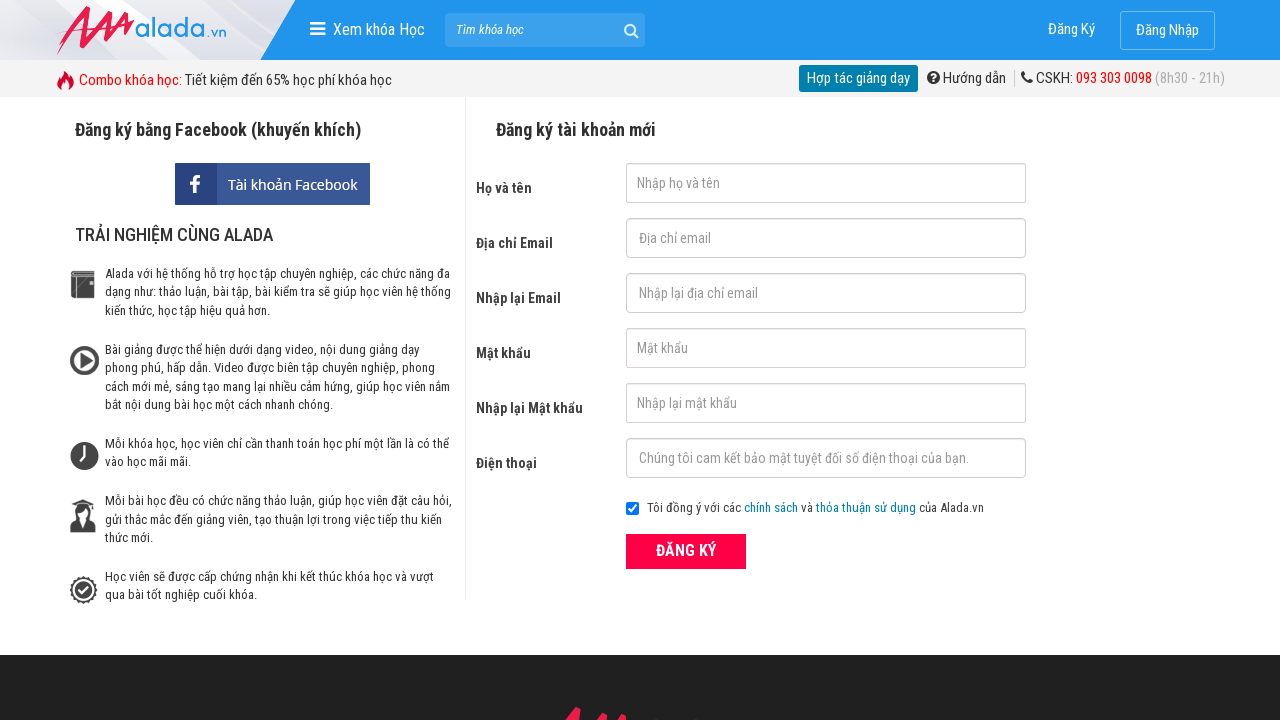

Filled first name field with 'Joe Biden' on #txtFirstname
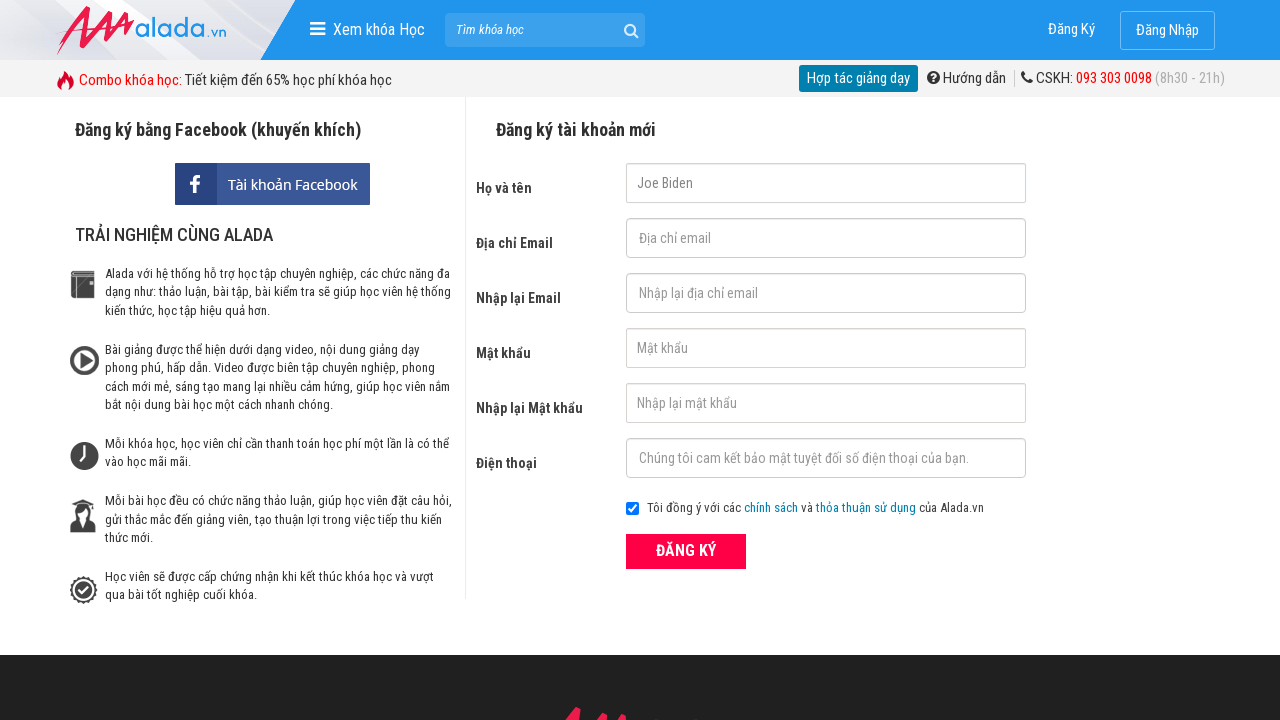

Filled email field with invalid format 'a@@a.com' (double @@ symbol) on #txtEmail
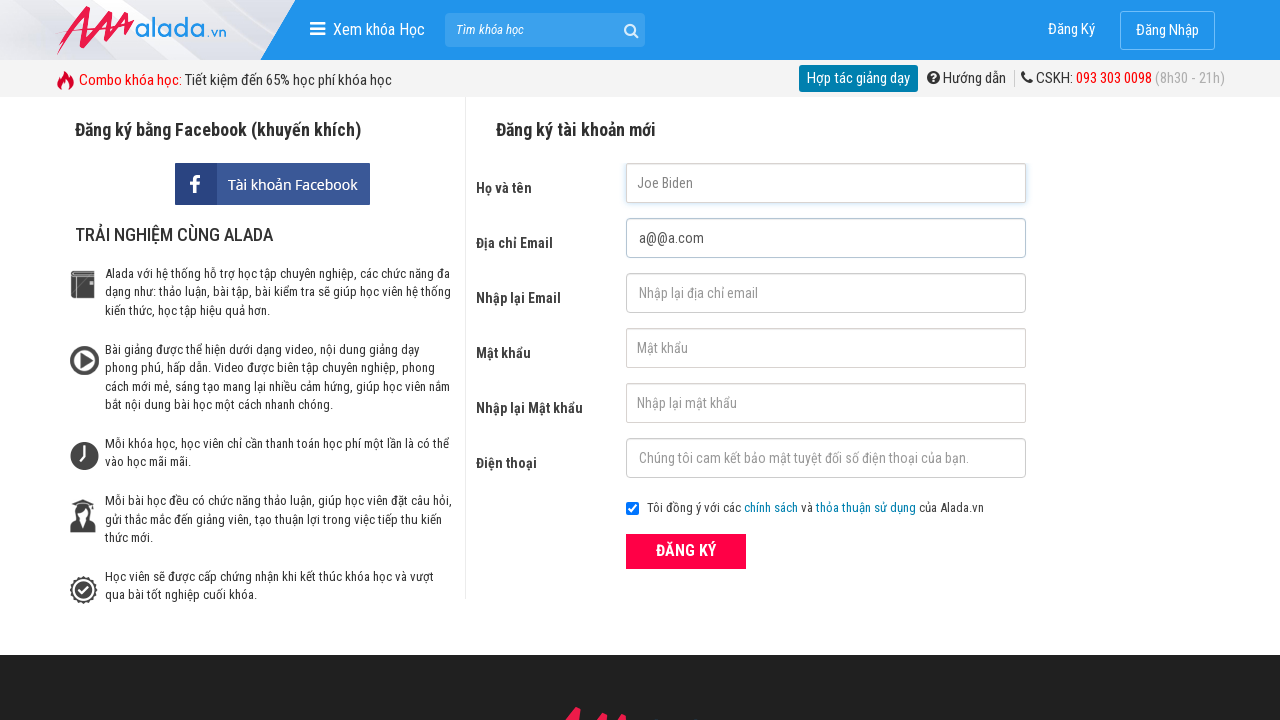

Filled confirm email field with invalid format 'a@@a.com' on #txtCEmail
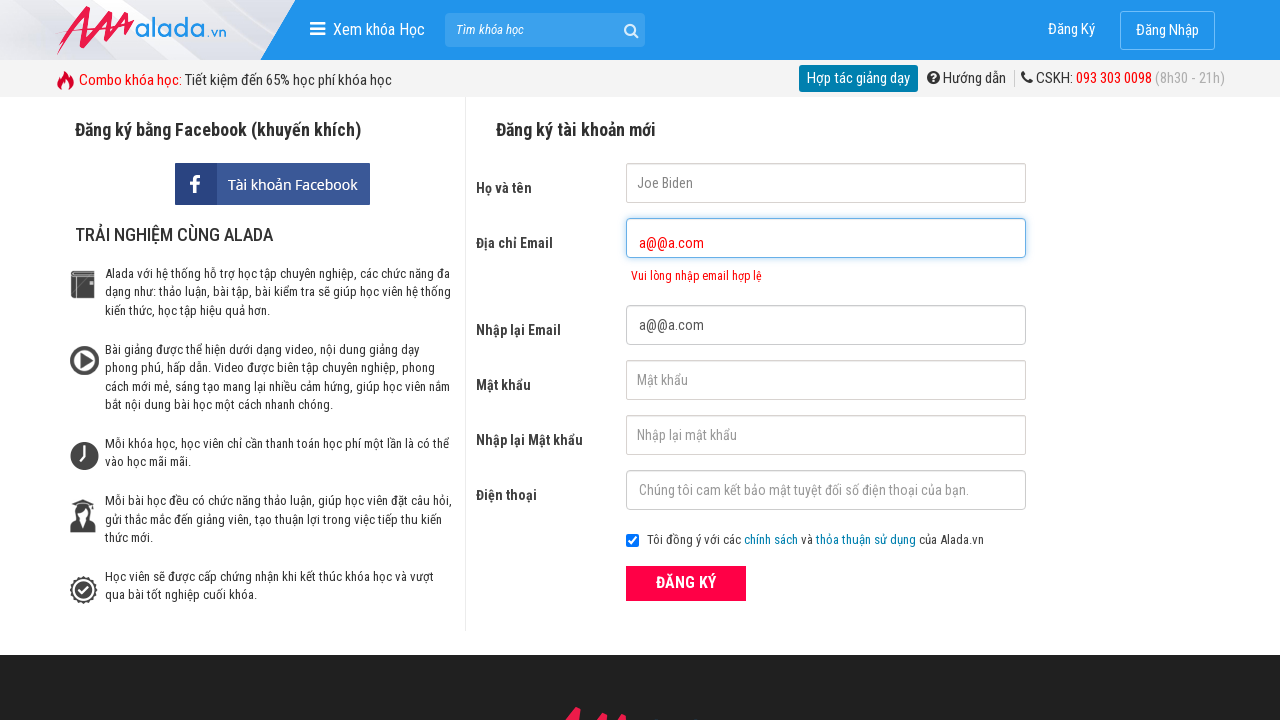

Filled password field with '123456a@' on #txtPassword
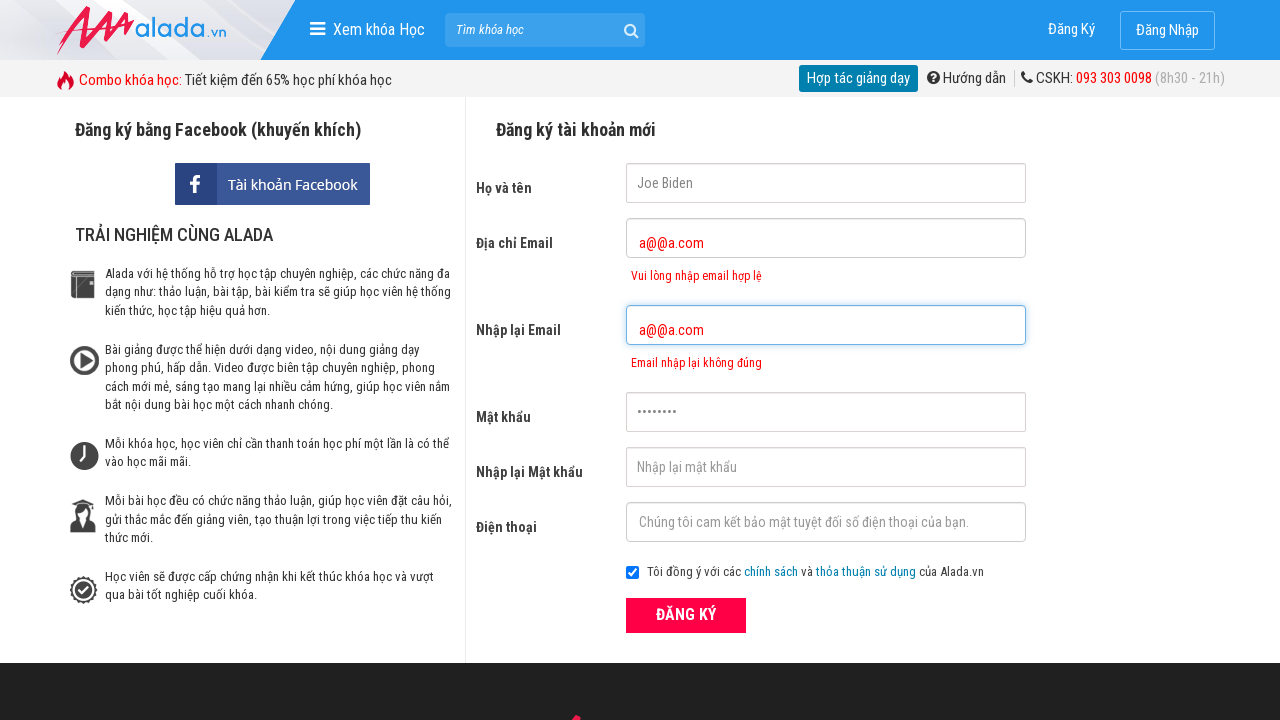

Filled confirm password field with '123456a@' on #txtCPassword
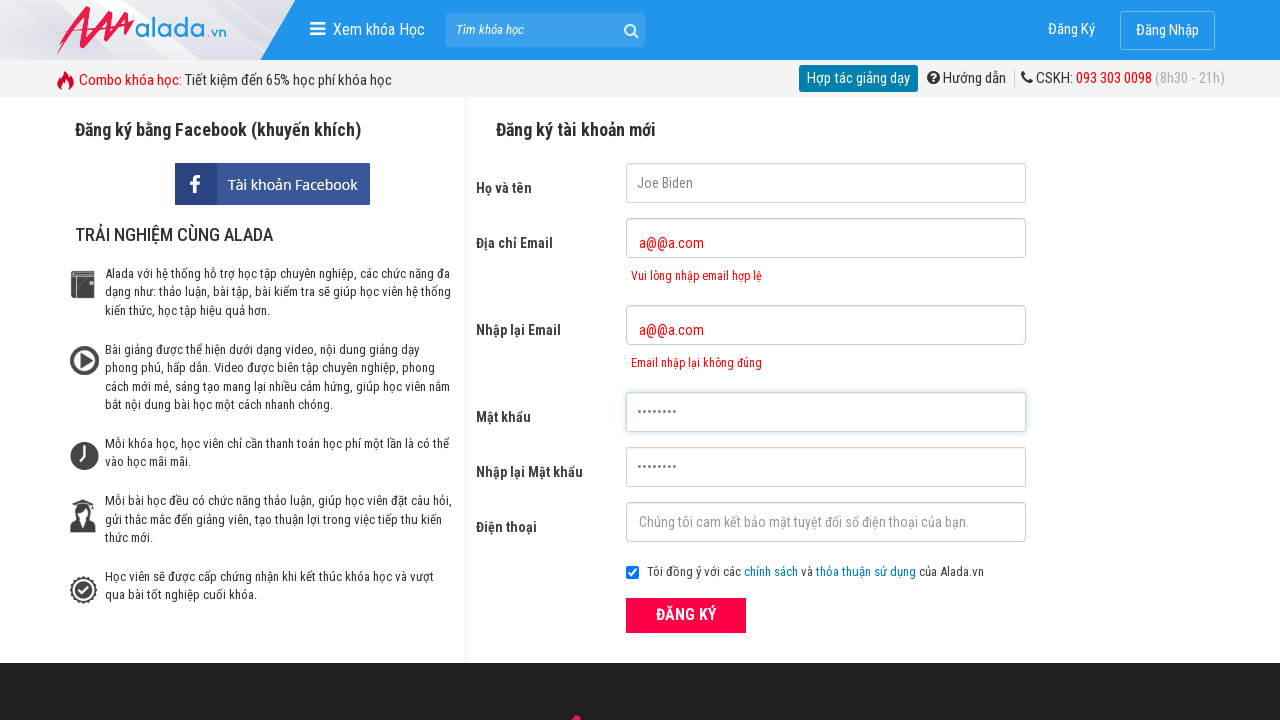

Filled phone field with '0394567890' on #txtPhone
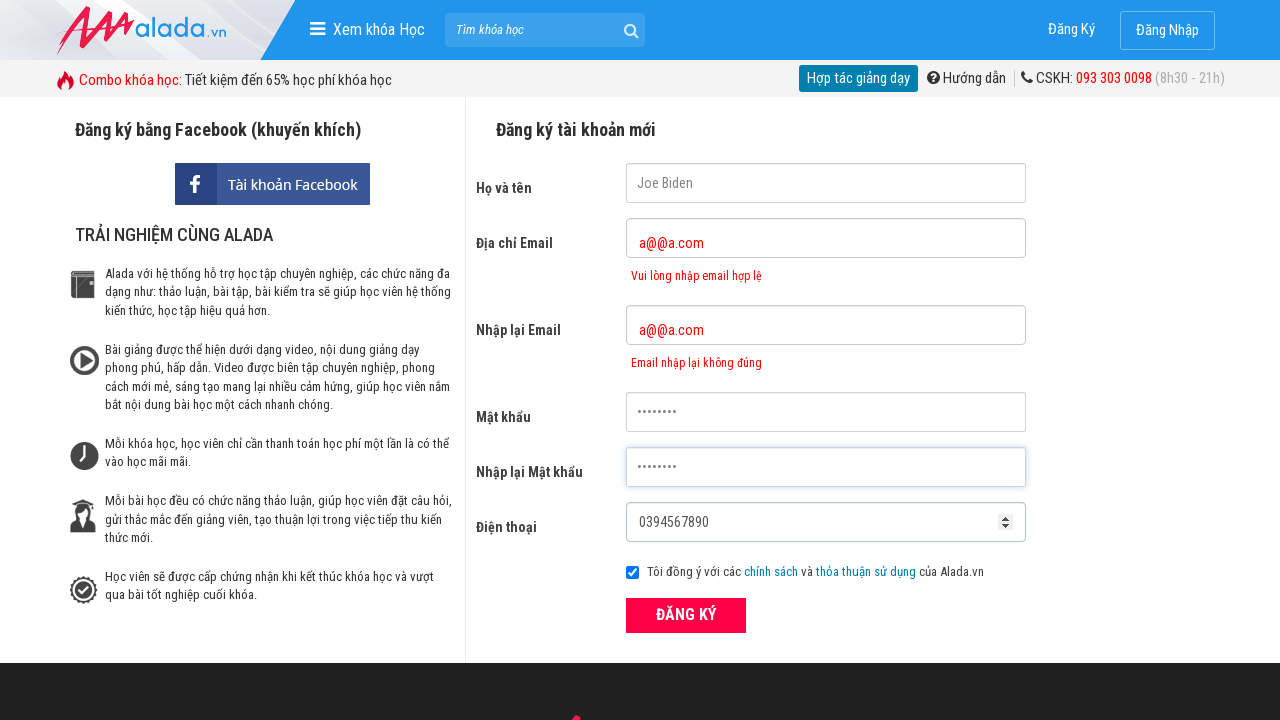

Clicked ĐĂNG KÝ (register) submit button at (686, 615) on xpath=//button[text()='ĐĂNG KÝ' and @type='submit']
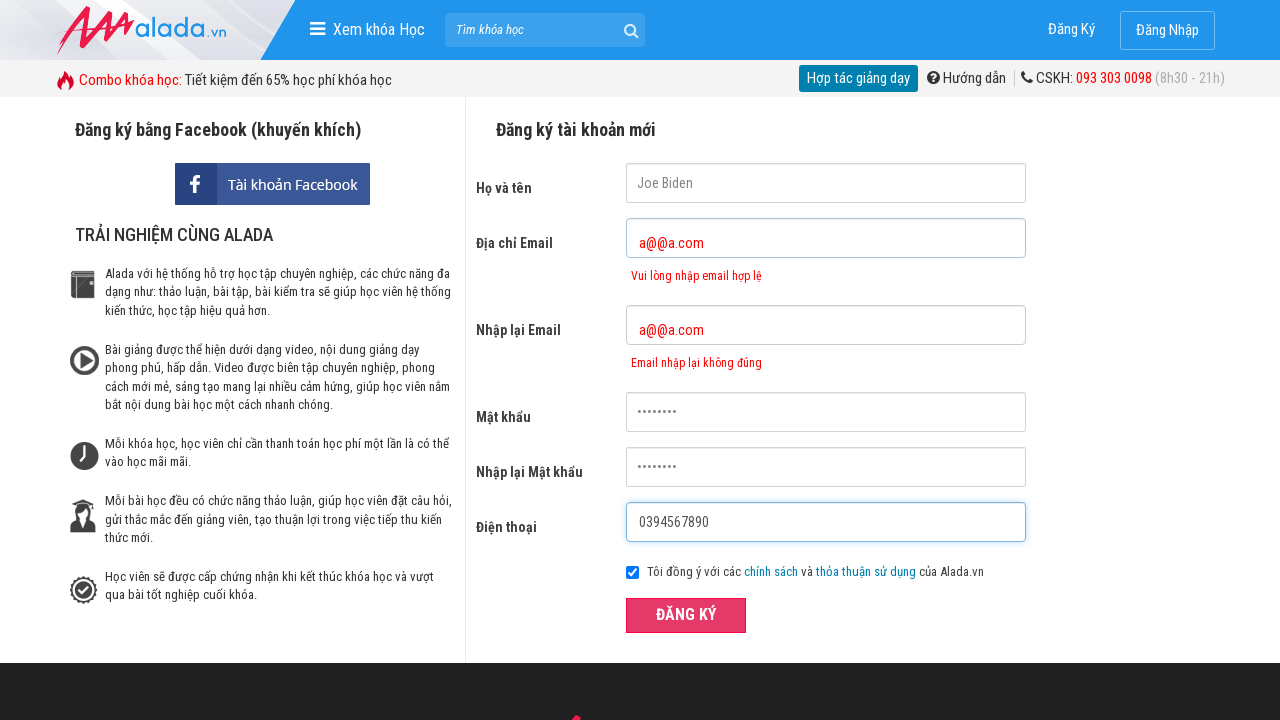

Email validation error message appeared for invalid email format
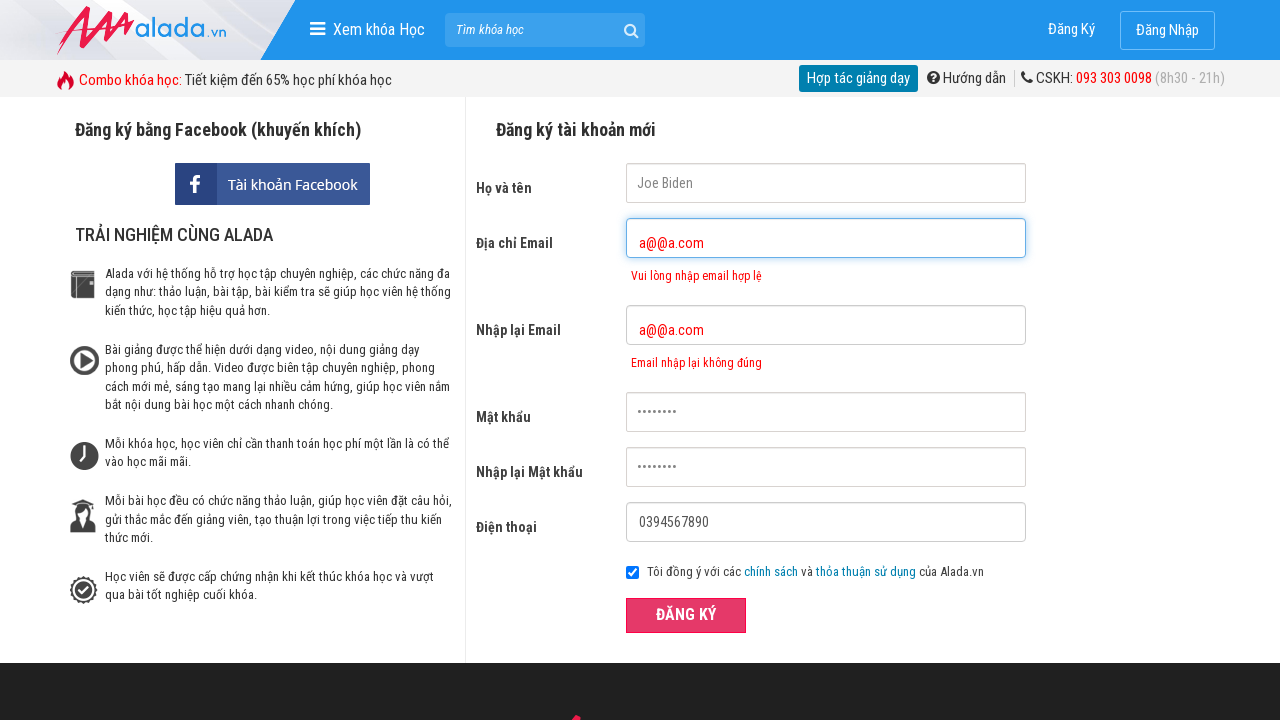

Confirm email validation error message appeared for invalid email format
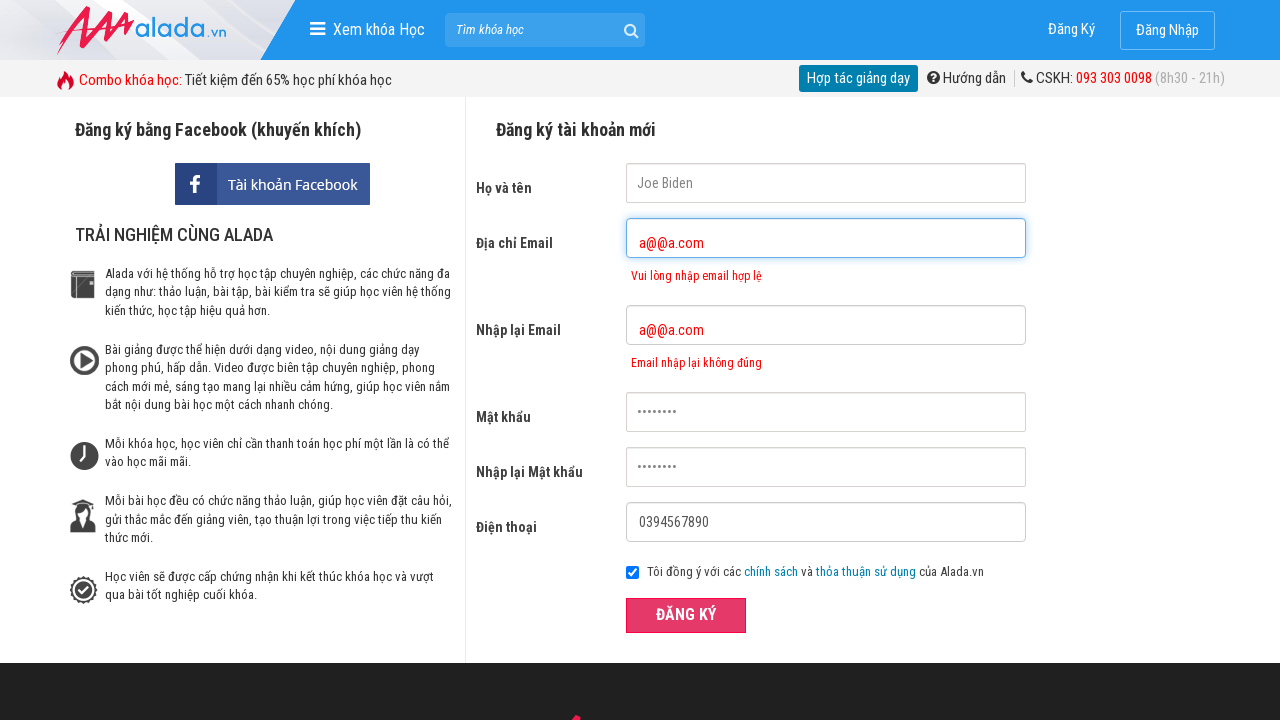

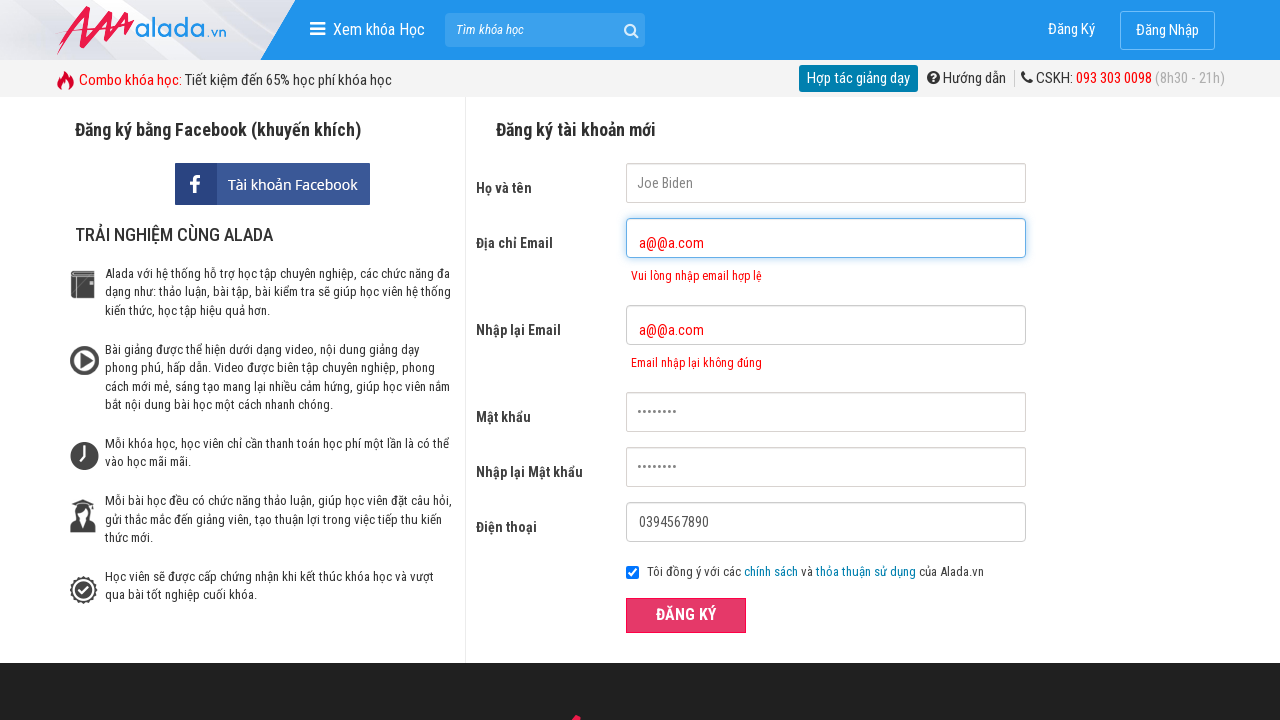